Tests that the Clear completed button displays correct text after marking an item complete

Starting URL: https://demo.playwright.dev/todomvc

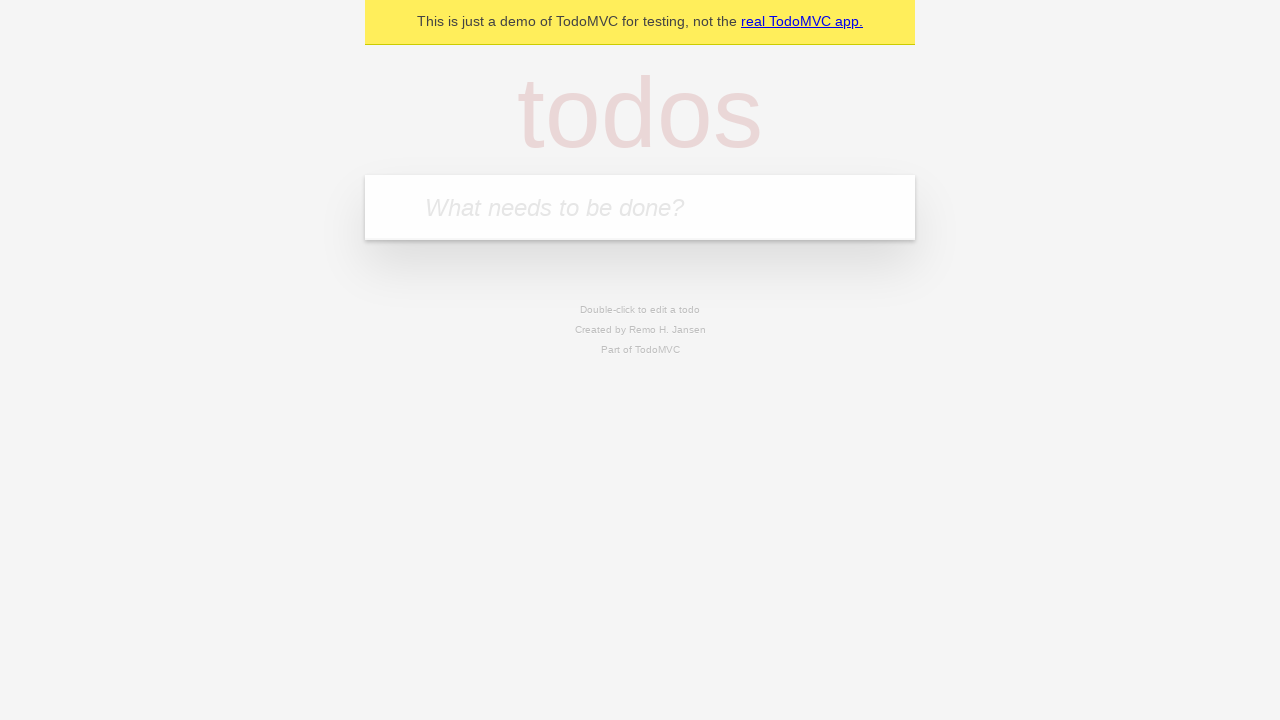

Filled new todo input with 'buy some cheese' on .new-todo
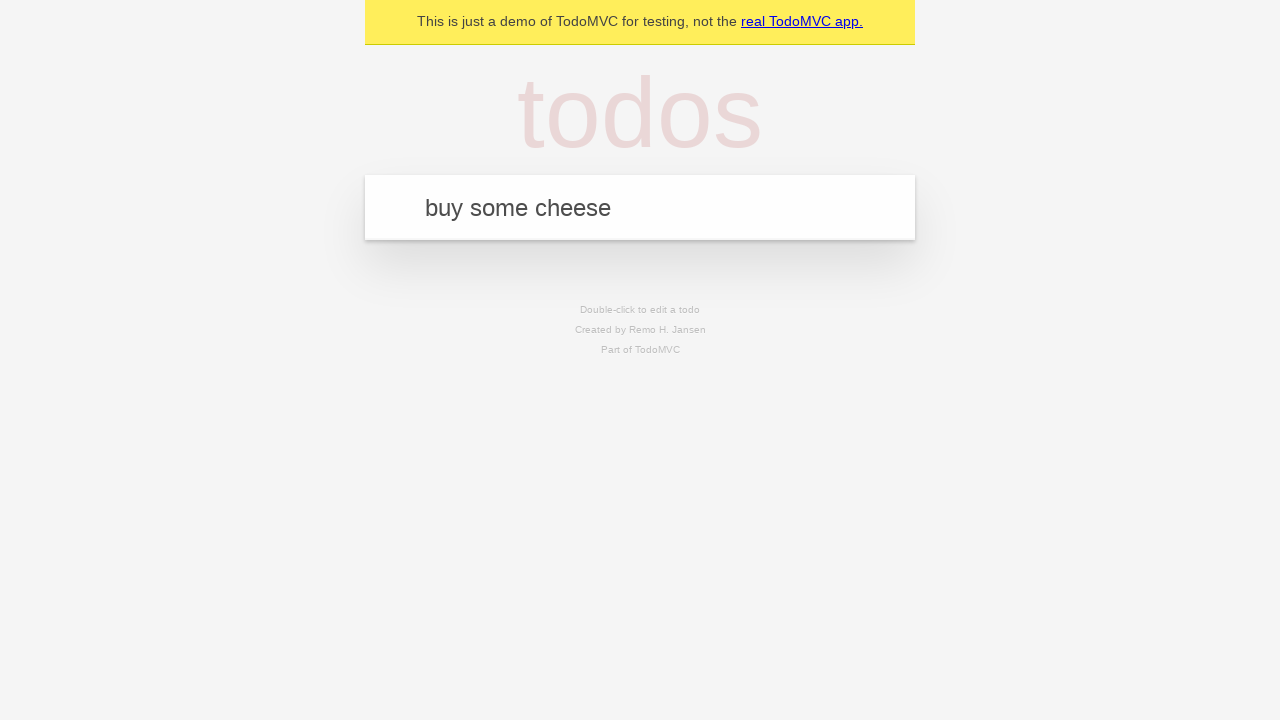

Pressed Enter to create first todo on .new-todo
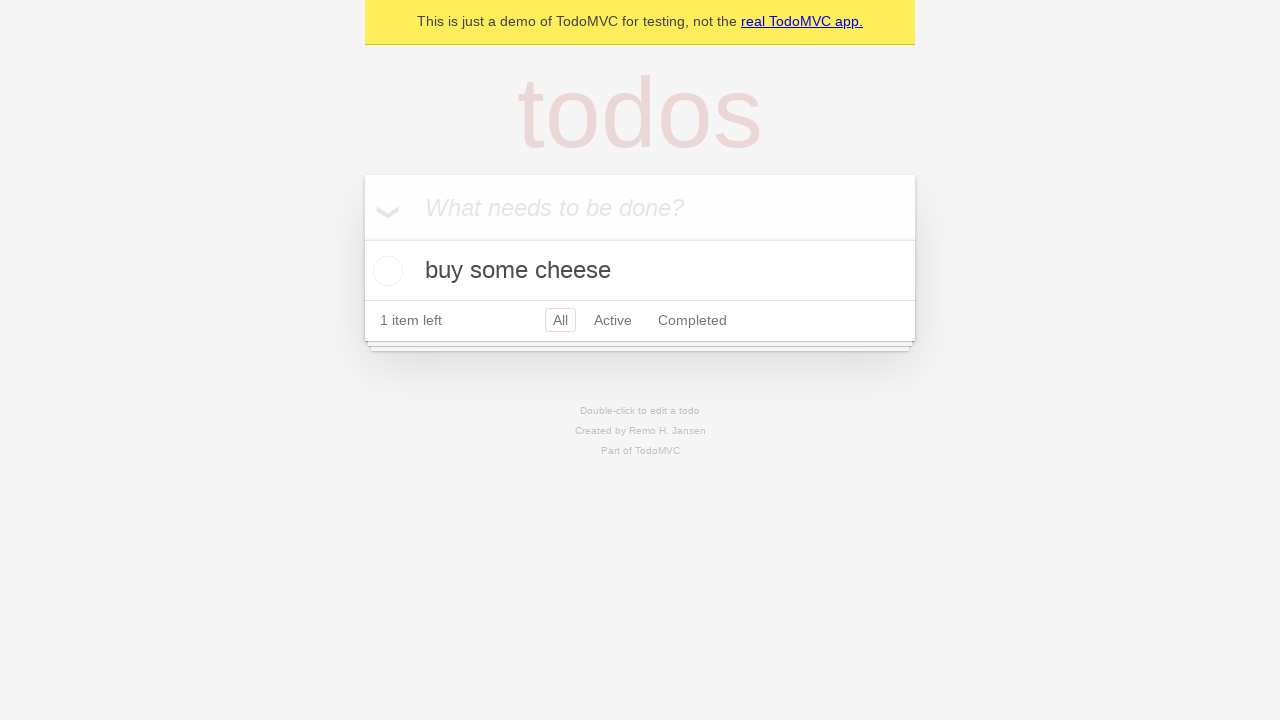

Filled new todo input with 'feed the cat' on .new-todo
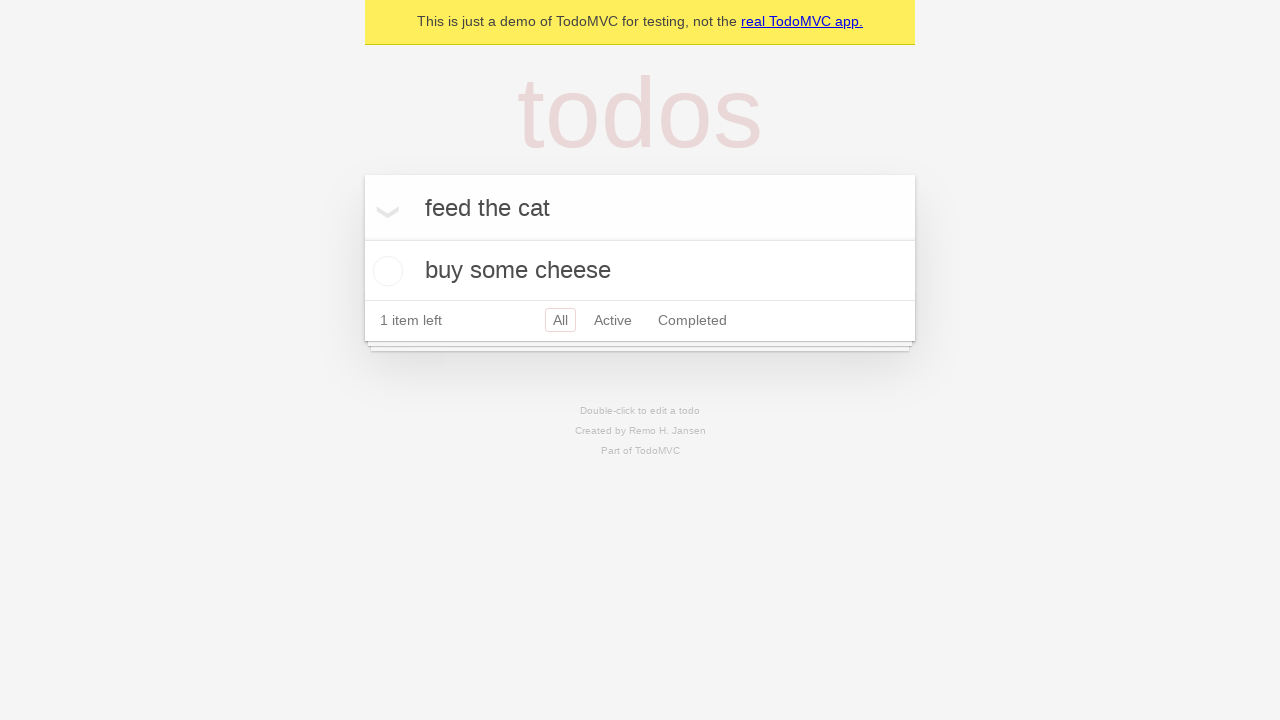

Pressed Enter to create second todo on .new-todo
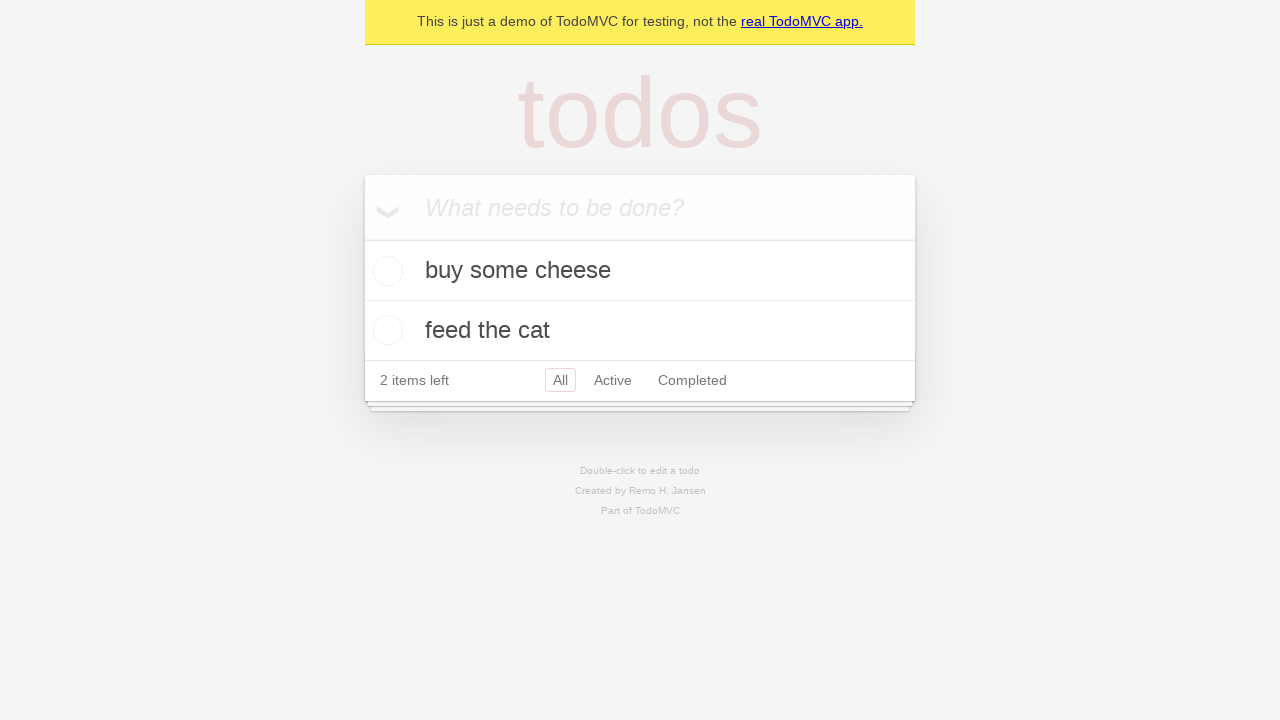

Filled new todo input with 'book a doctors appointment' on .new-todo
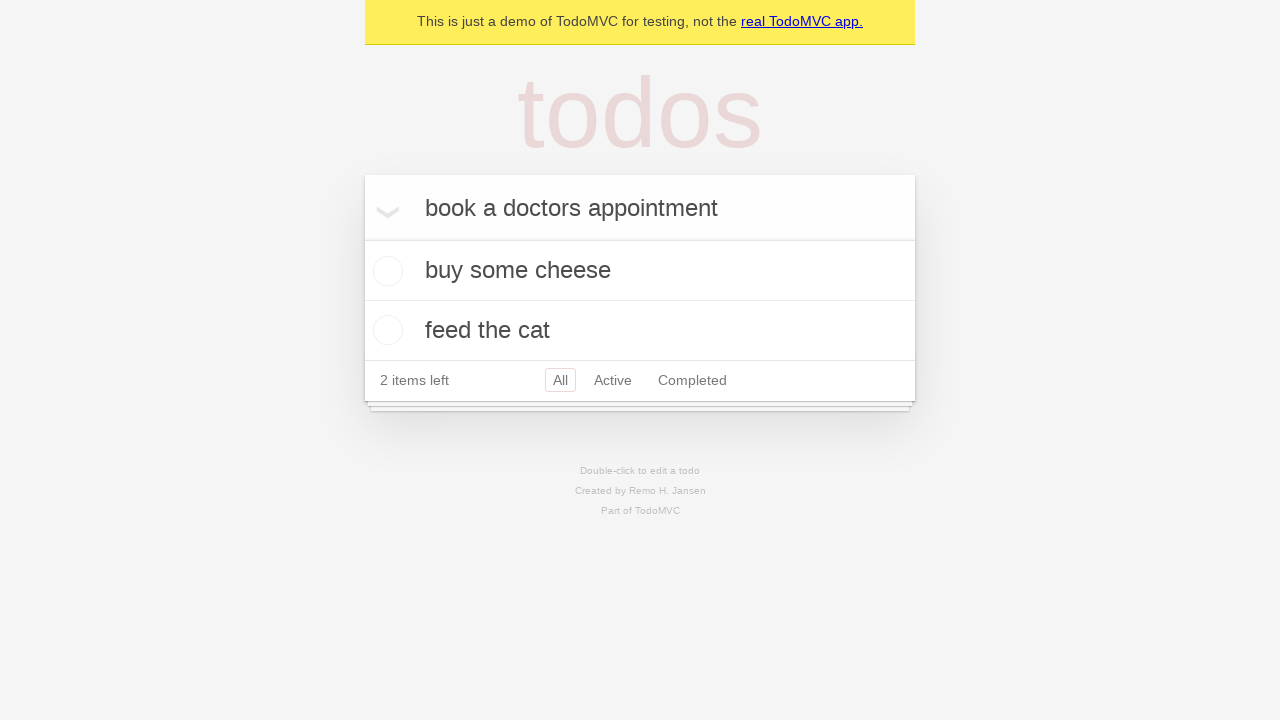

Pressed Enter to create third todo on .new-todo
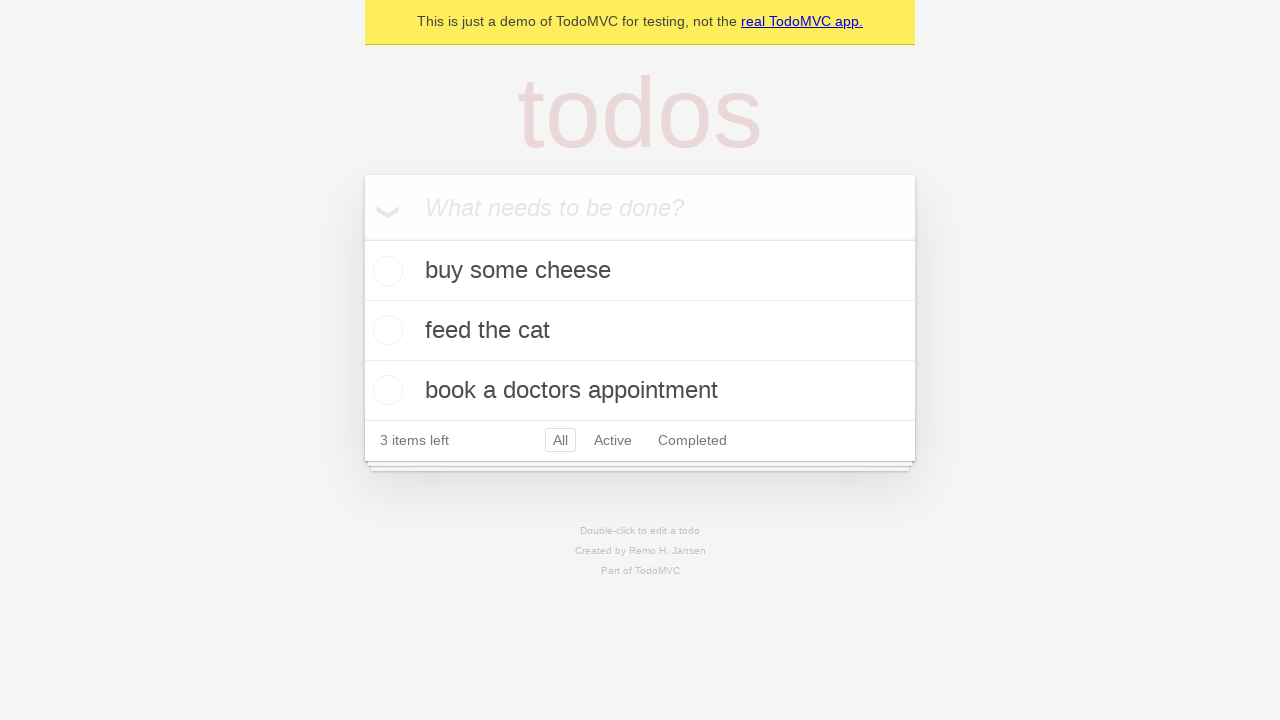

Verified that all 3 todos have been created
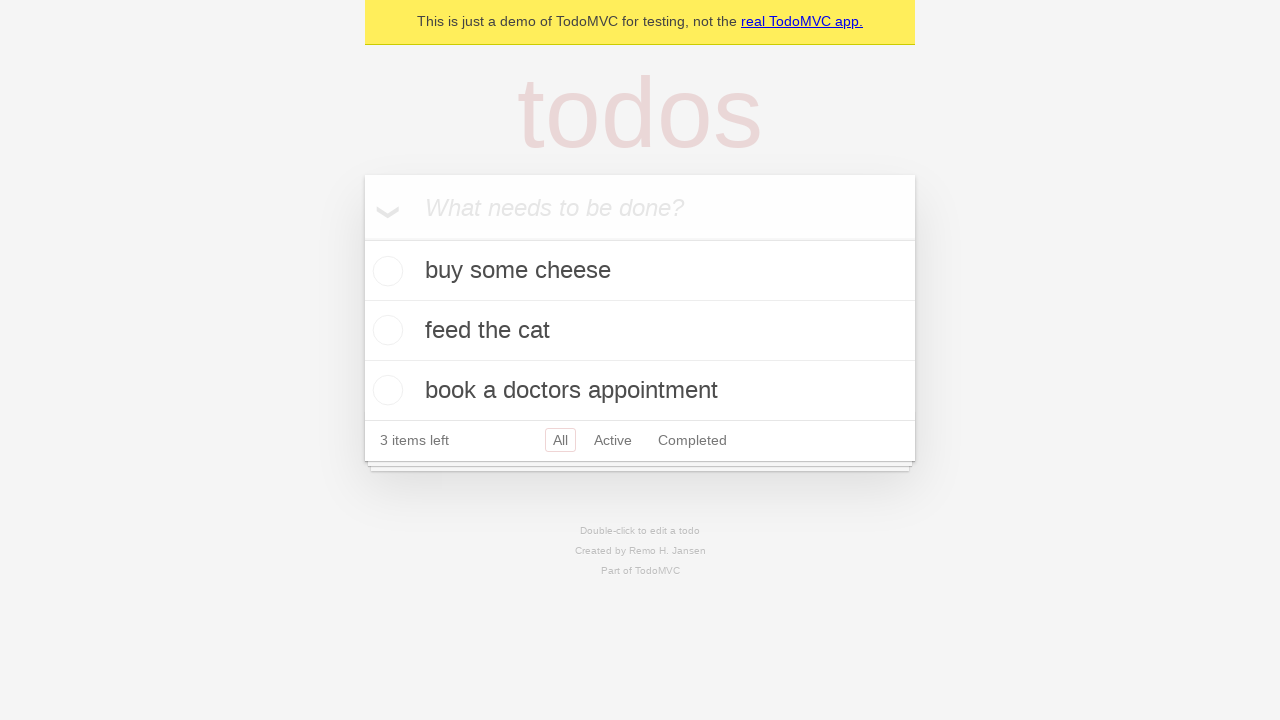

Marked the first todo item as complete at (385, 271) on .todo-list li .toggle >> nth=0
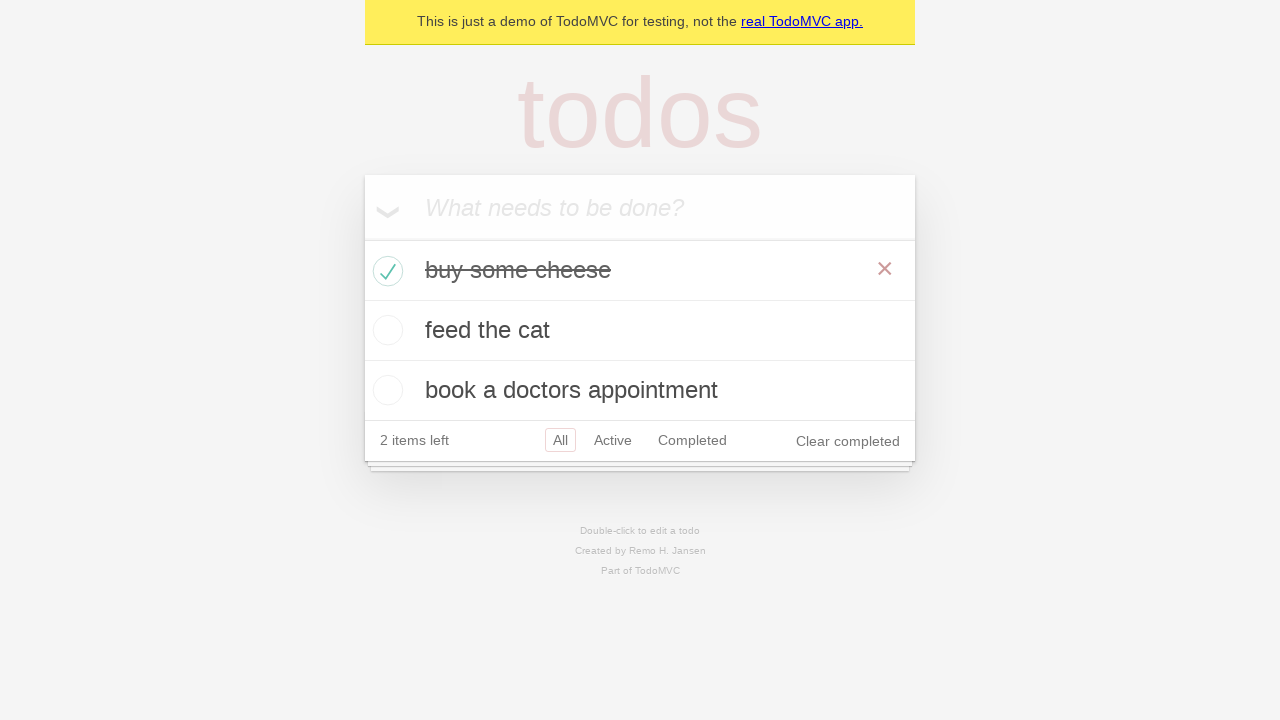

Clear completed button is now visible after marking item complete
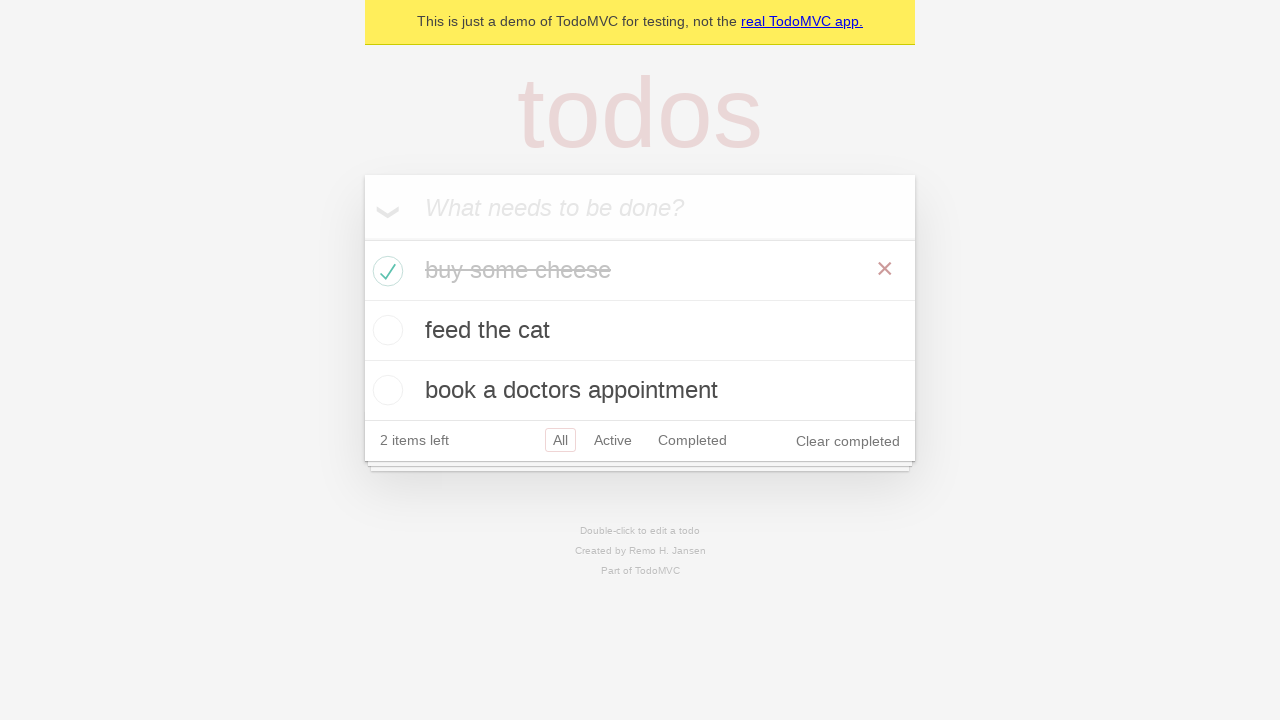

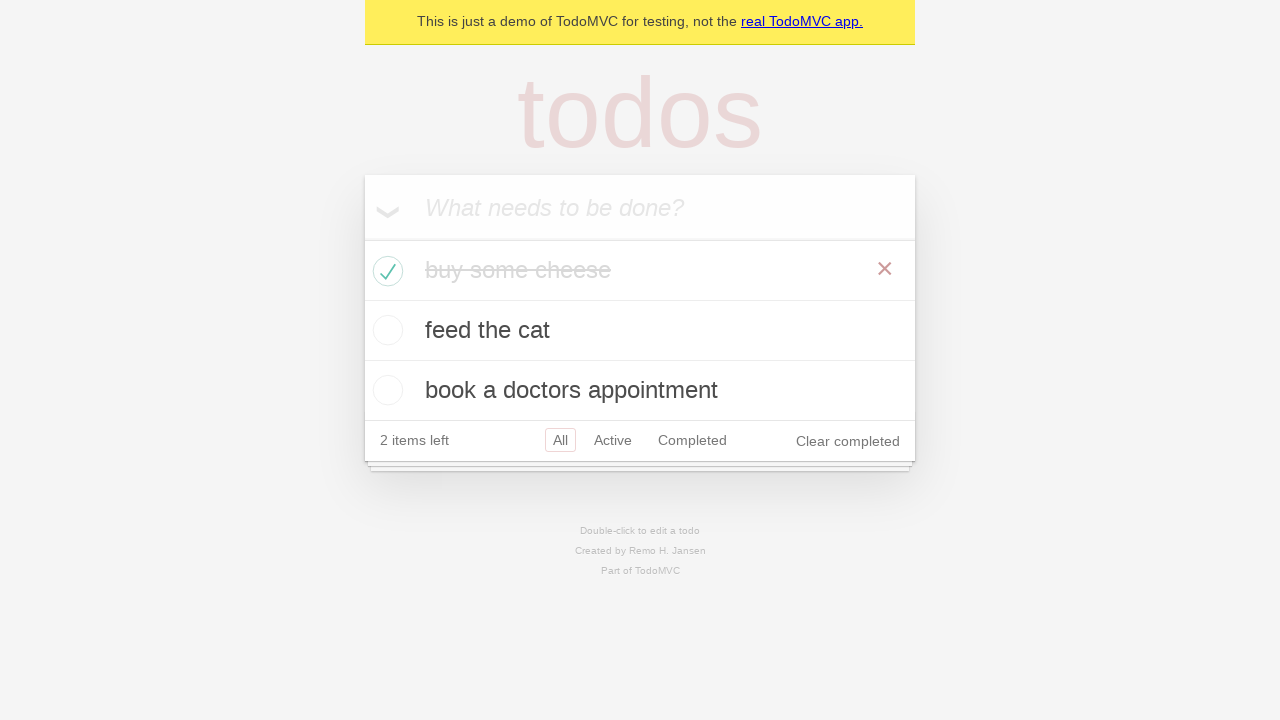